Opens Yahoo Japan's homepage and verifies the page loads successfully.

Starting URL: https://www.yahoo.co.jp/

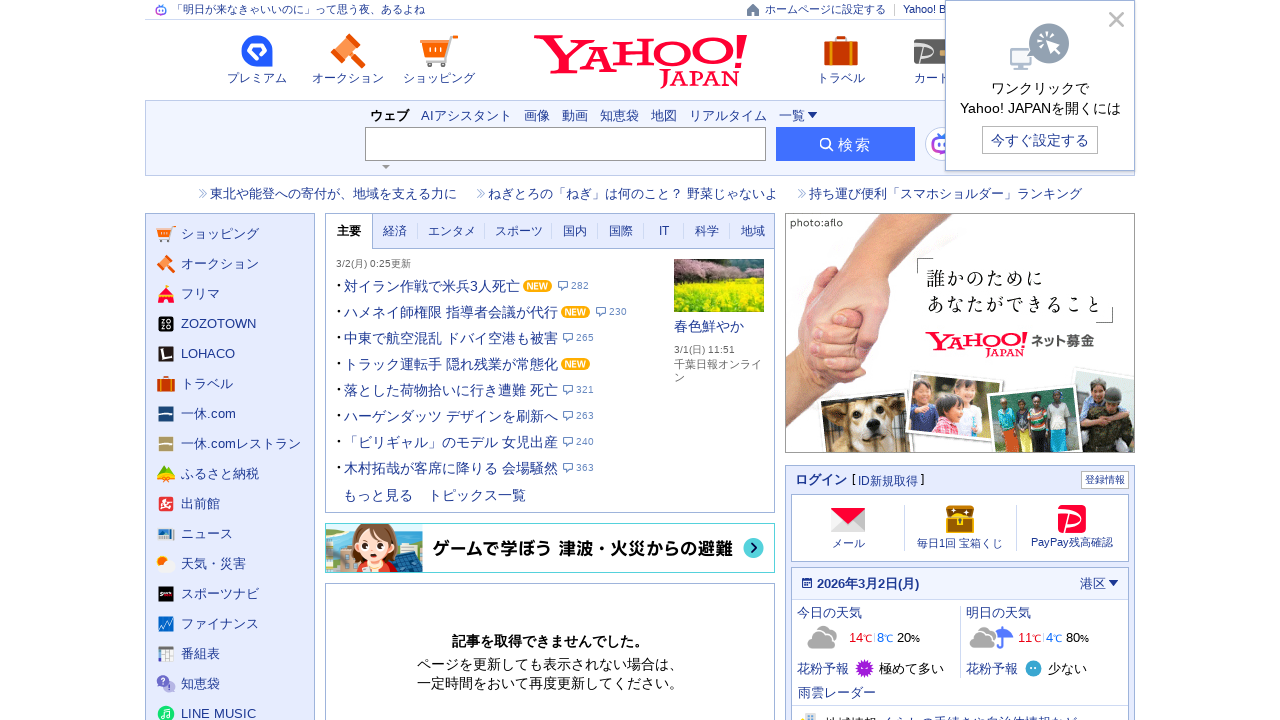

Navigated to Yahoo Japan homepage
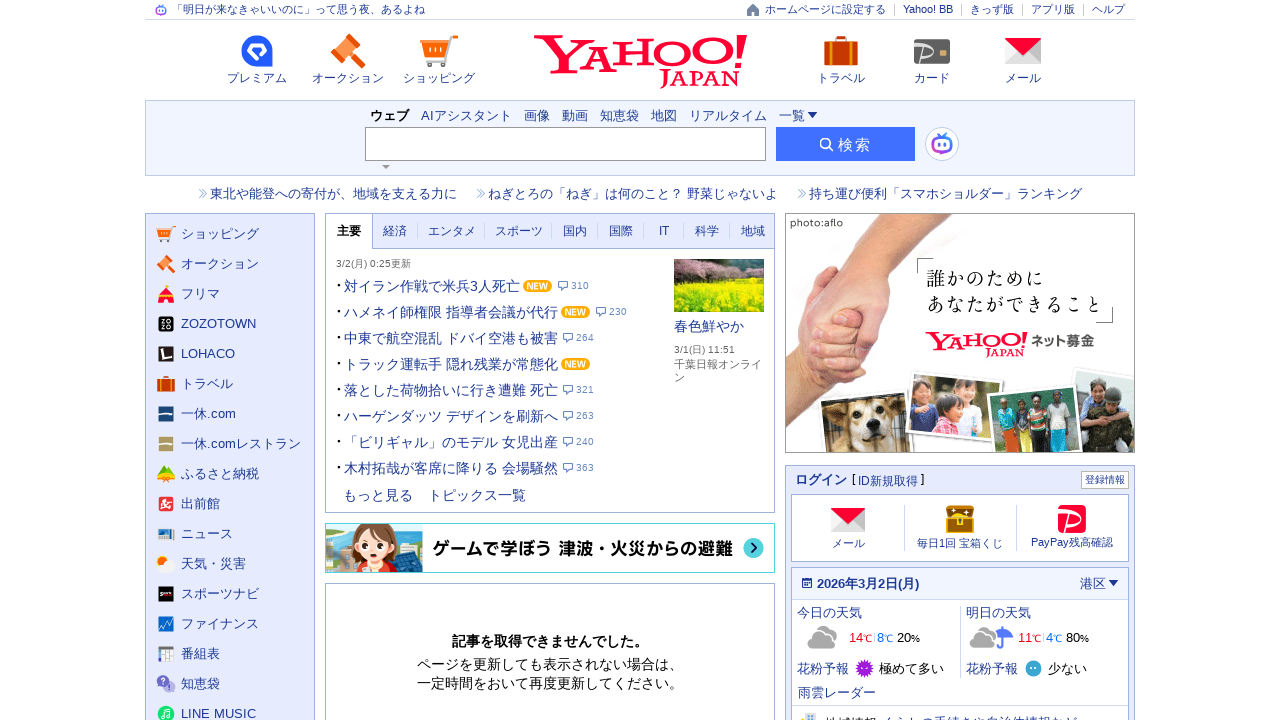

Page DOM content fully loaded
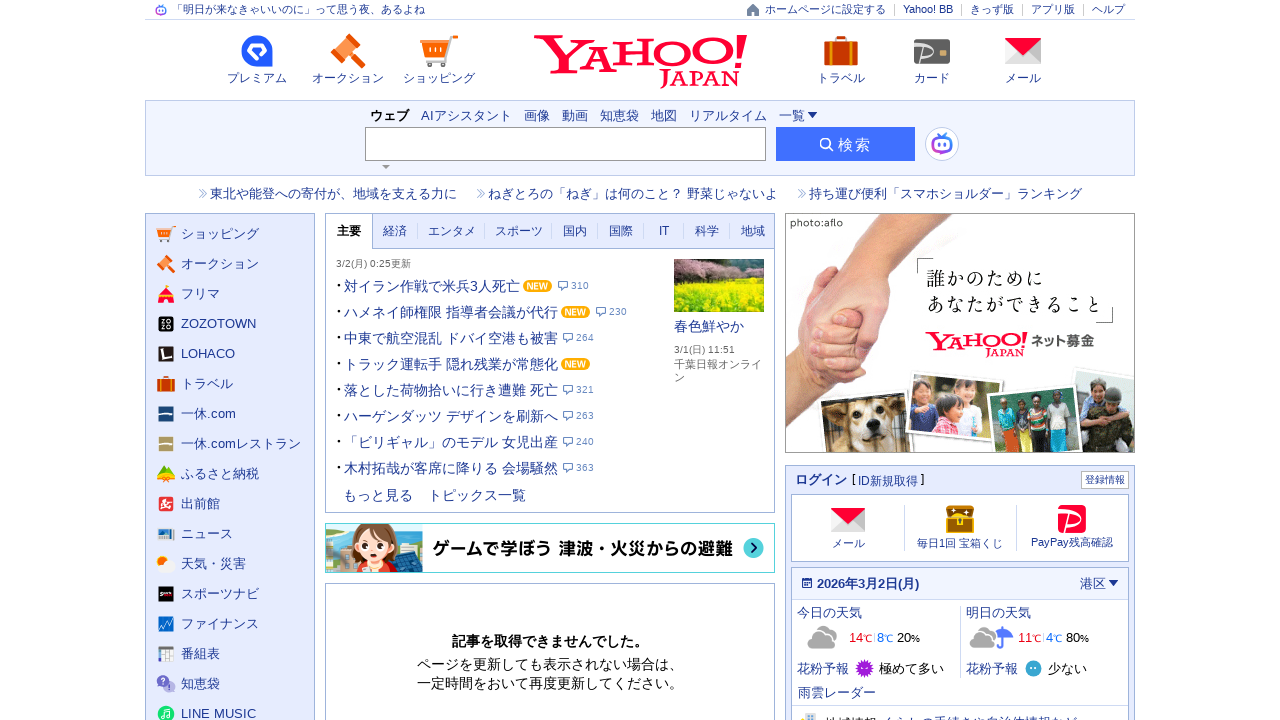

Verified page has a title - page loaded successfully
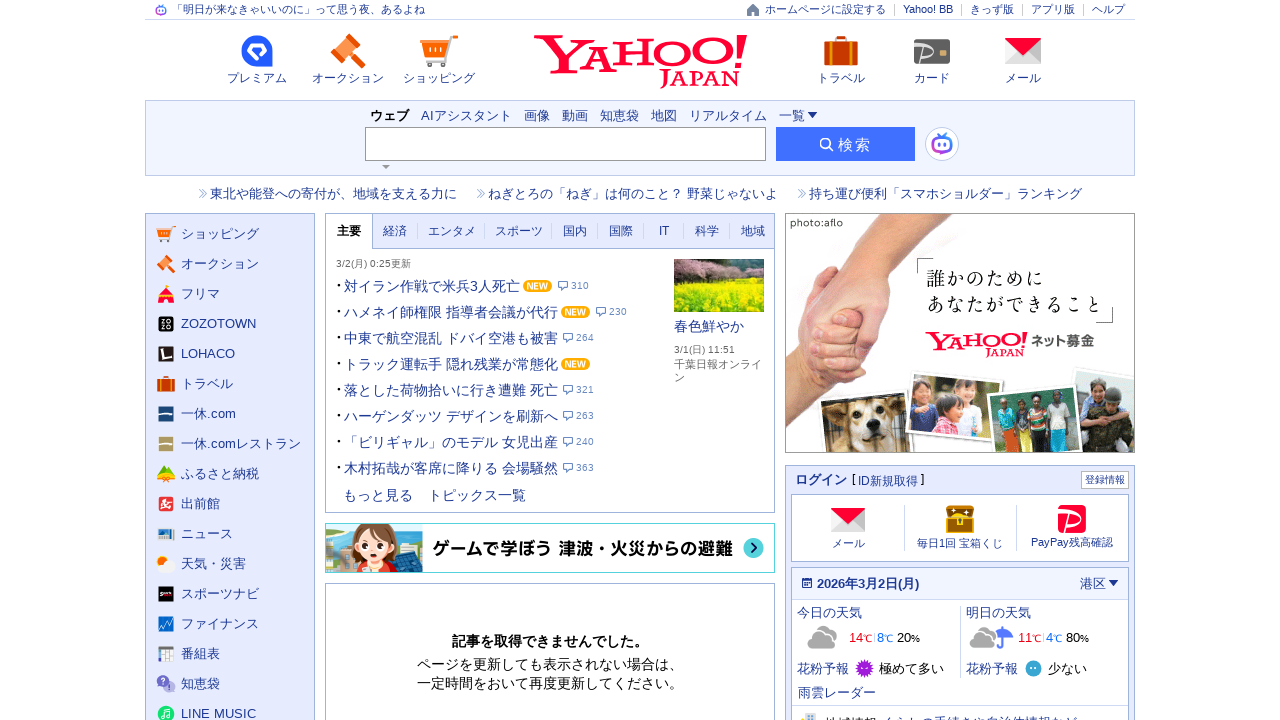

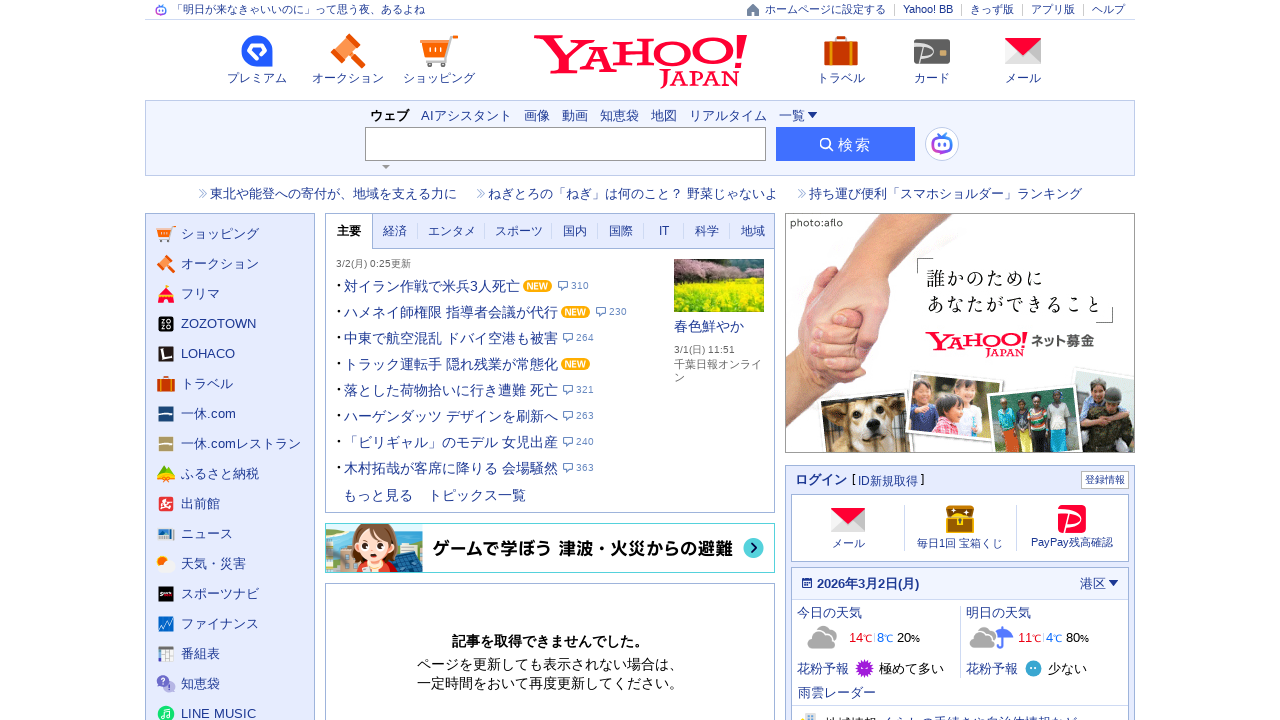